Tests opening a new window by clicking the window button

Starting URL: https://demoqa.com/browser-windows

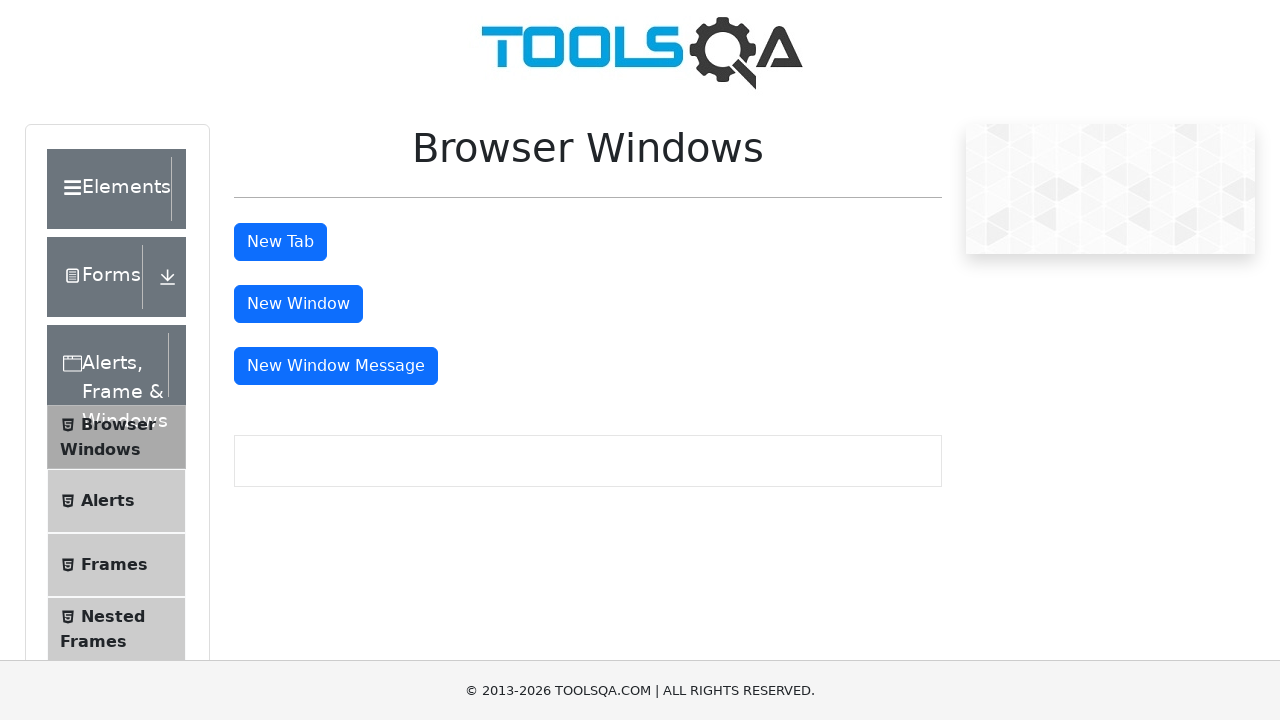

Clicked window button to open new window at (298, 304) on #windowButton
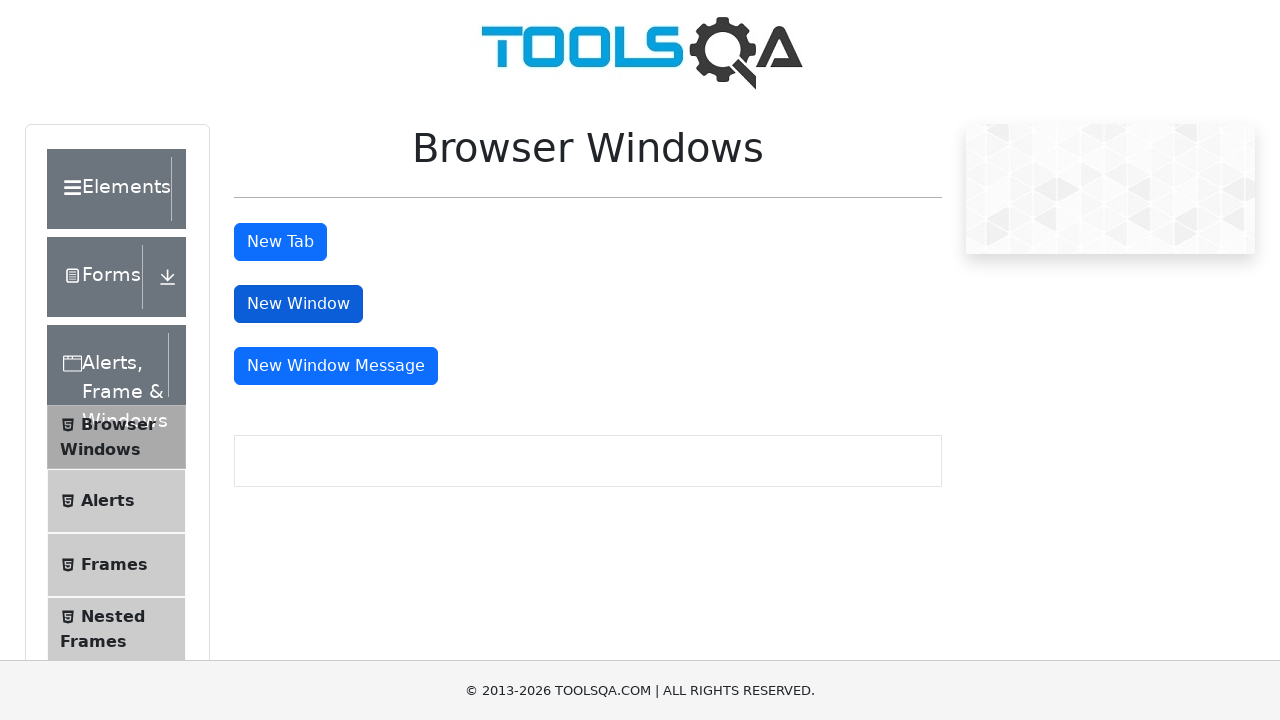

New window opened and captured
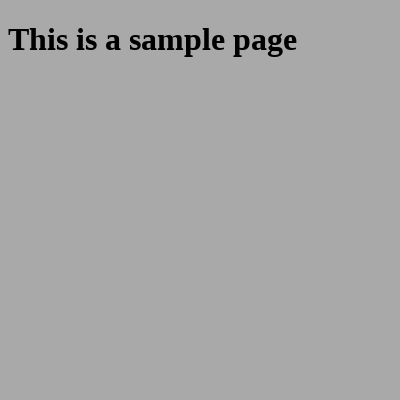

Closed the new window
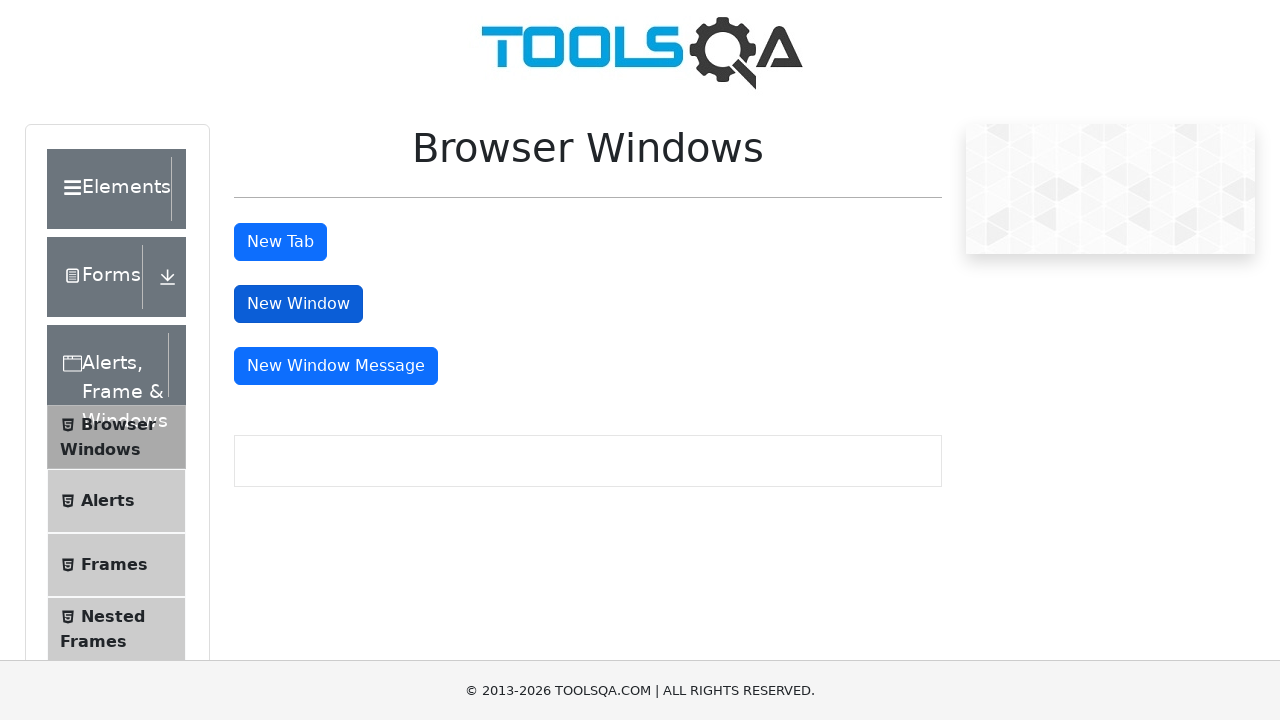

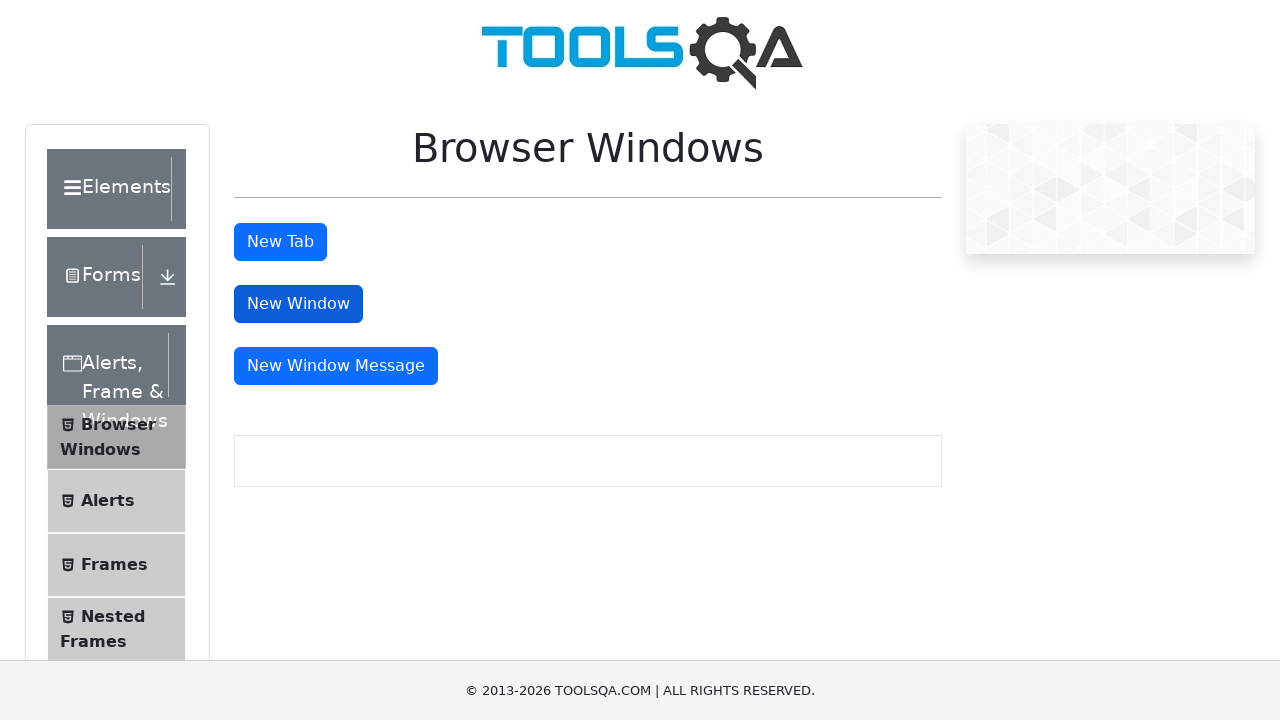